Tests handling an alert dialog on a page with wait functionality

Starting URL: https://letcode.in/waits

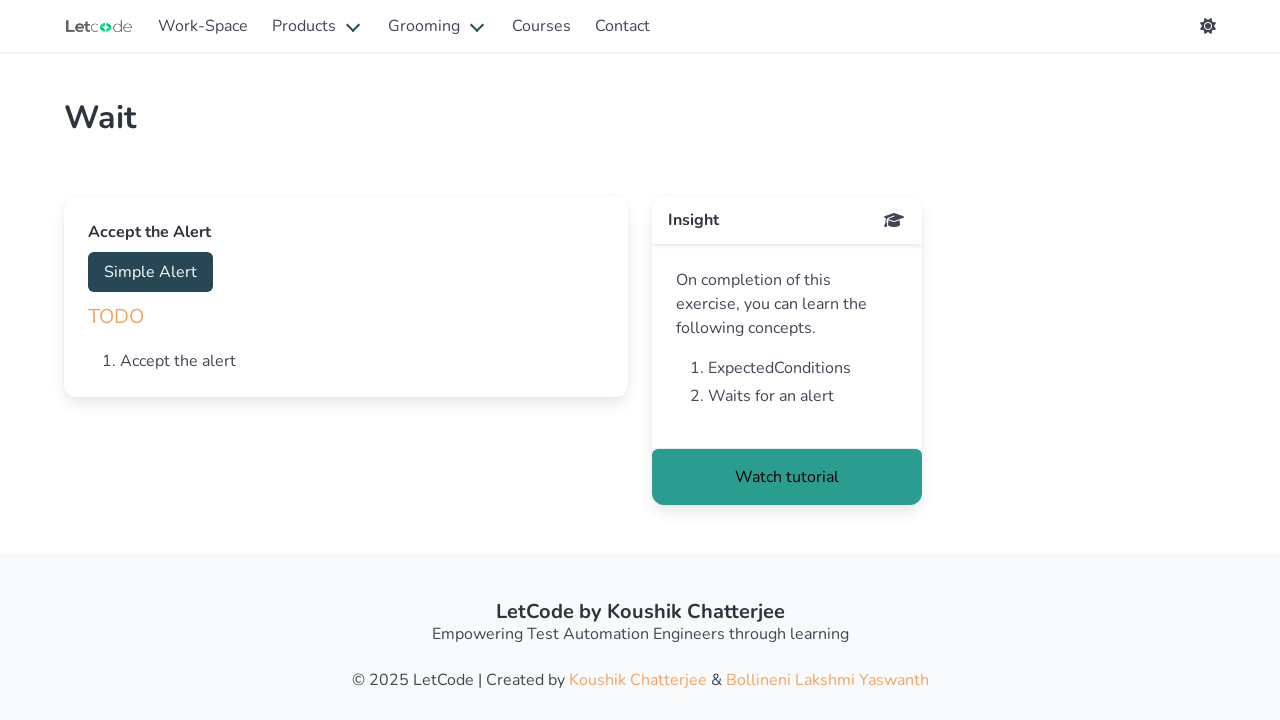

Set up dialog handler to accept alerts
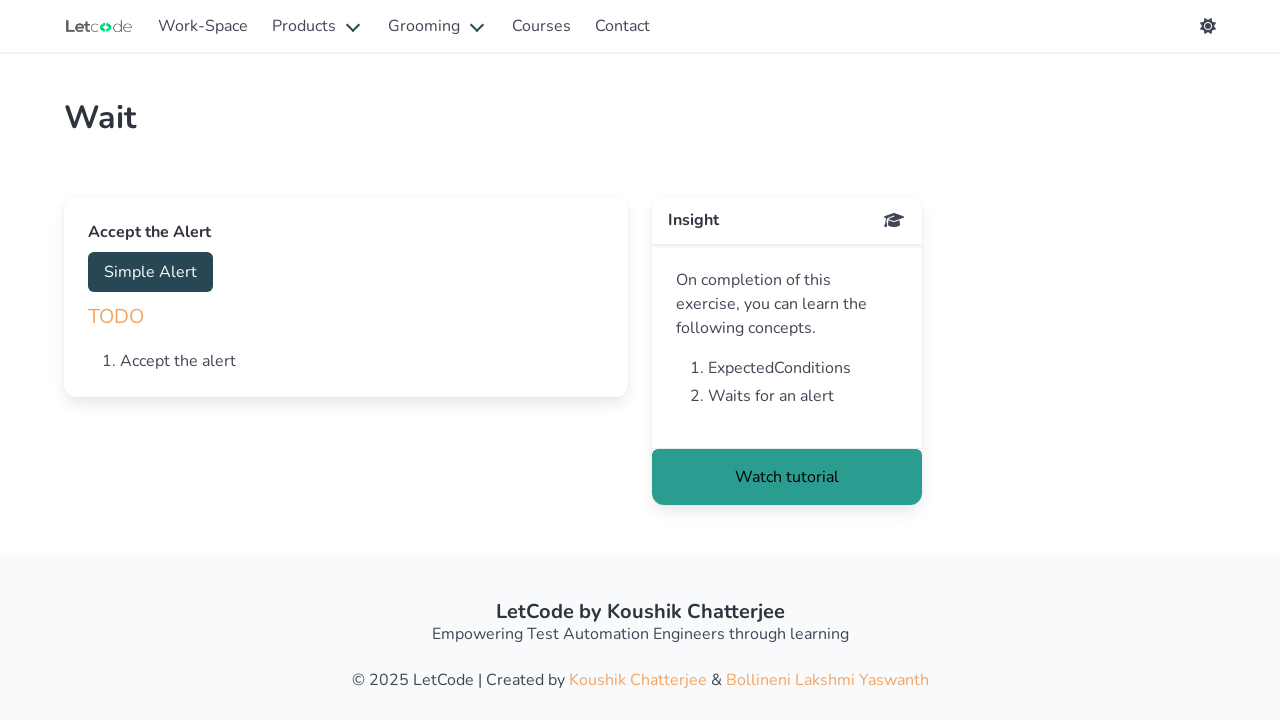

Clicked accept button to trigger alert dialog at (150, 272) on #accept
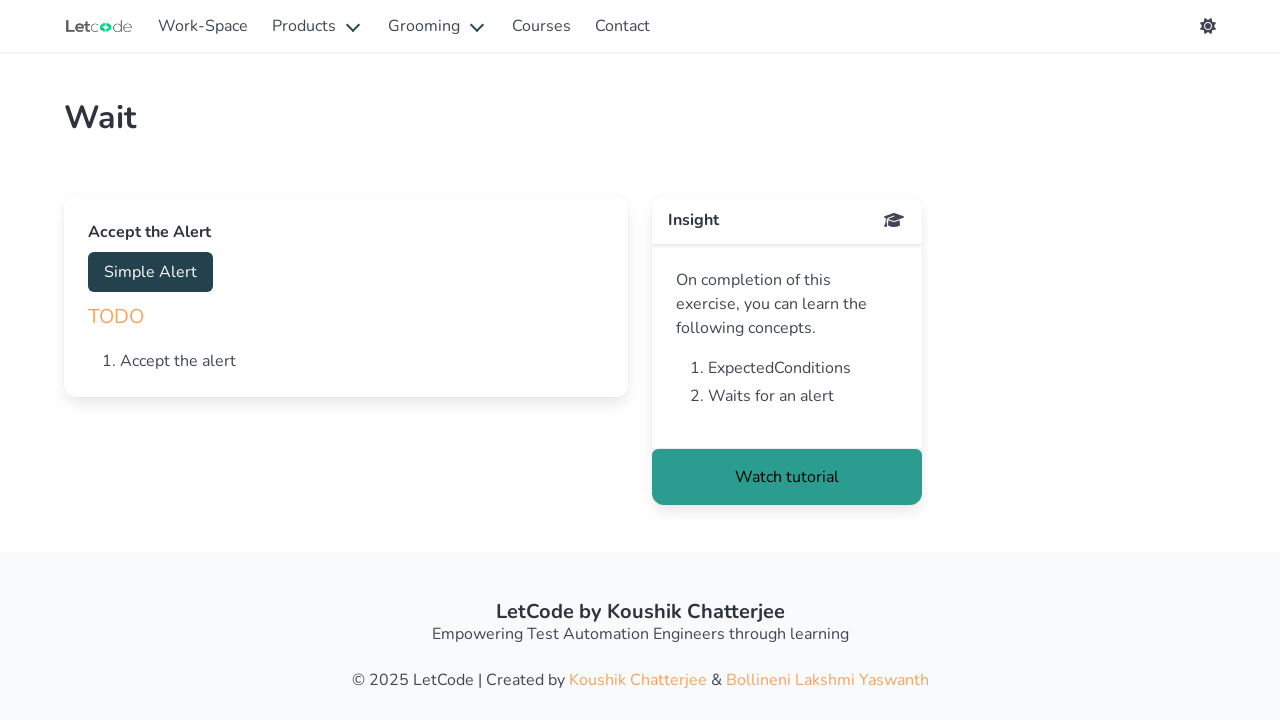

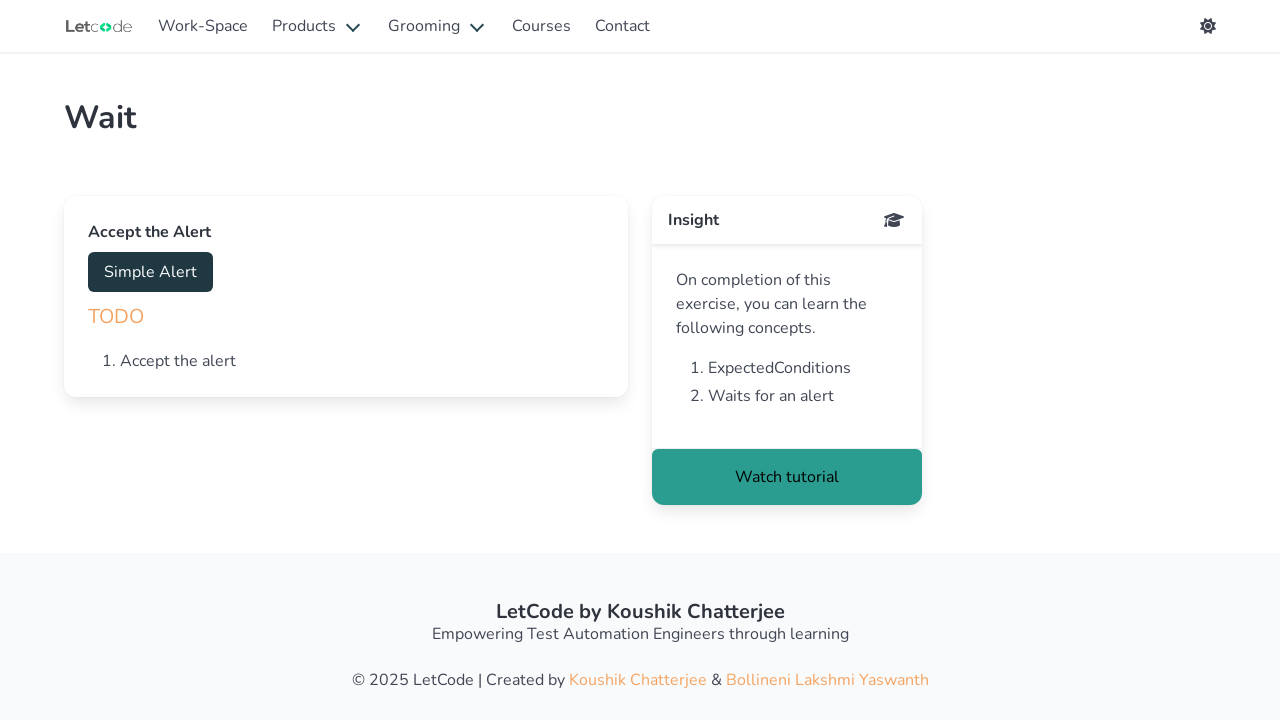